Tests dynamic element loading by clicking a start button and waiting for hidden text to appear with the message "Hello World!"

Starting URL: https://the-internet.herokuapp.com/dynamic_loading/2

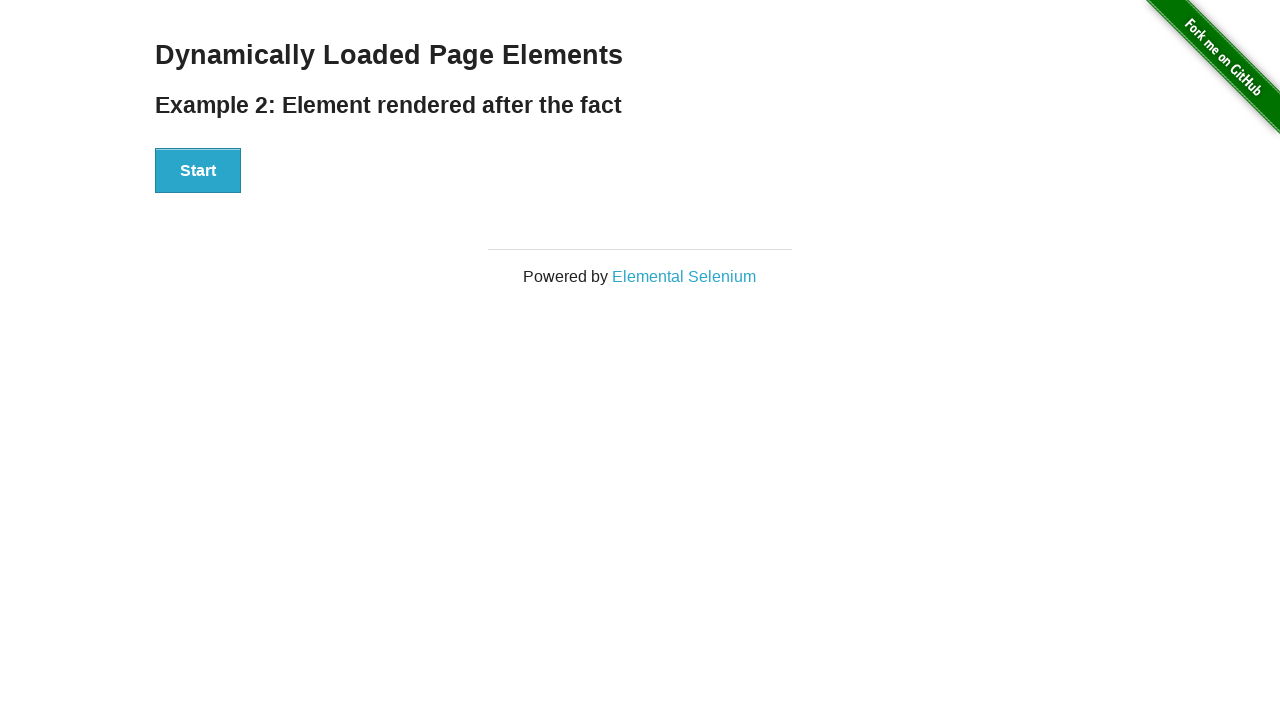

Clicked Start button to trigger dynamic element loading at (198, 171) on xpath=//button[contains(text(),'Start')]
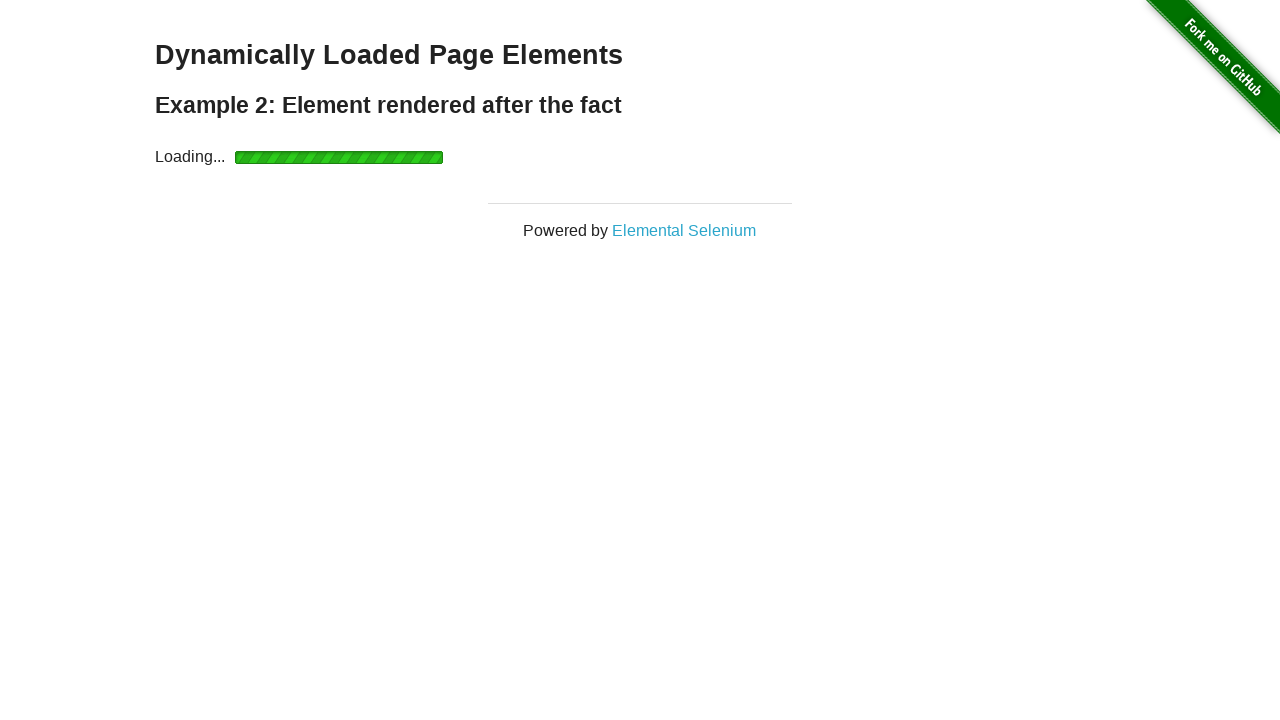

Waited for 'Hello World!' text to become visible
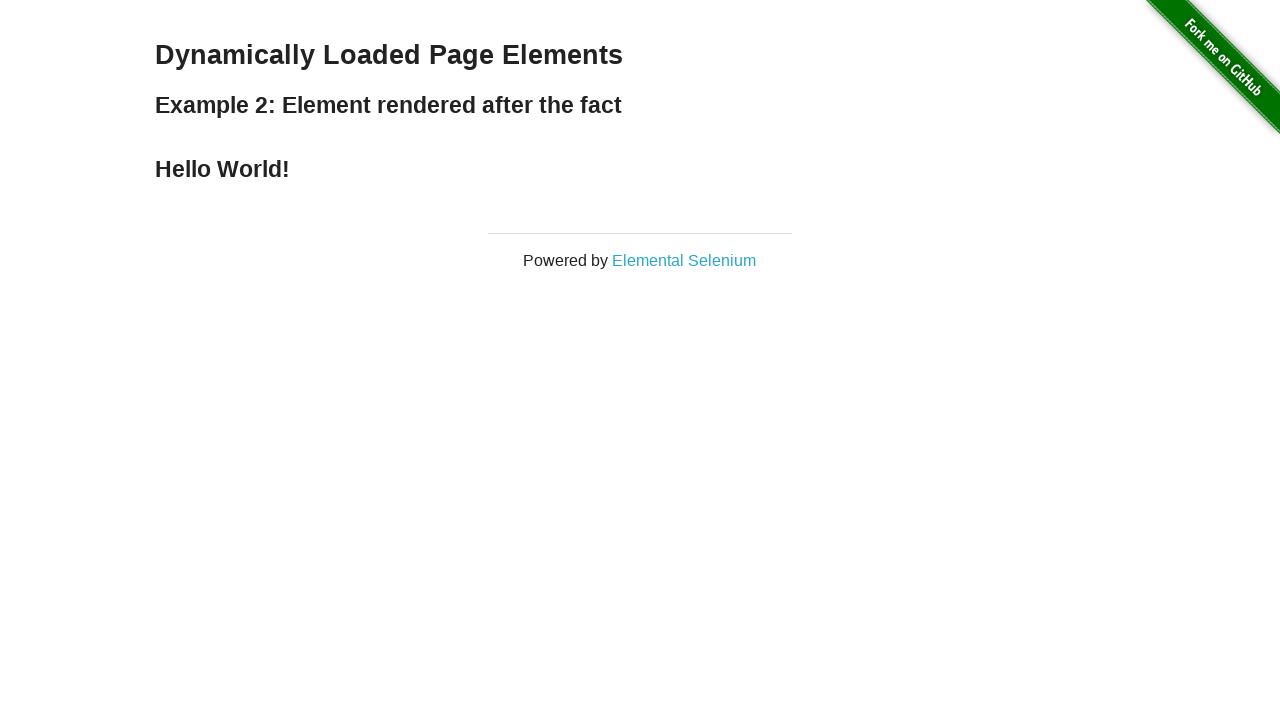

Retrieved text content from the dynamically loaded element
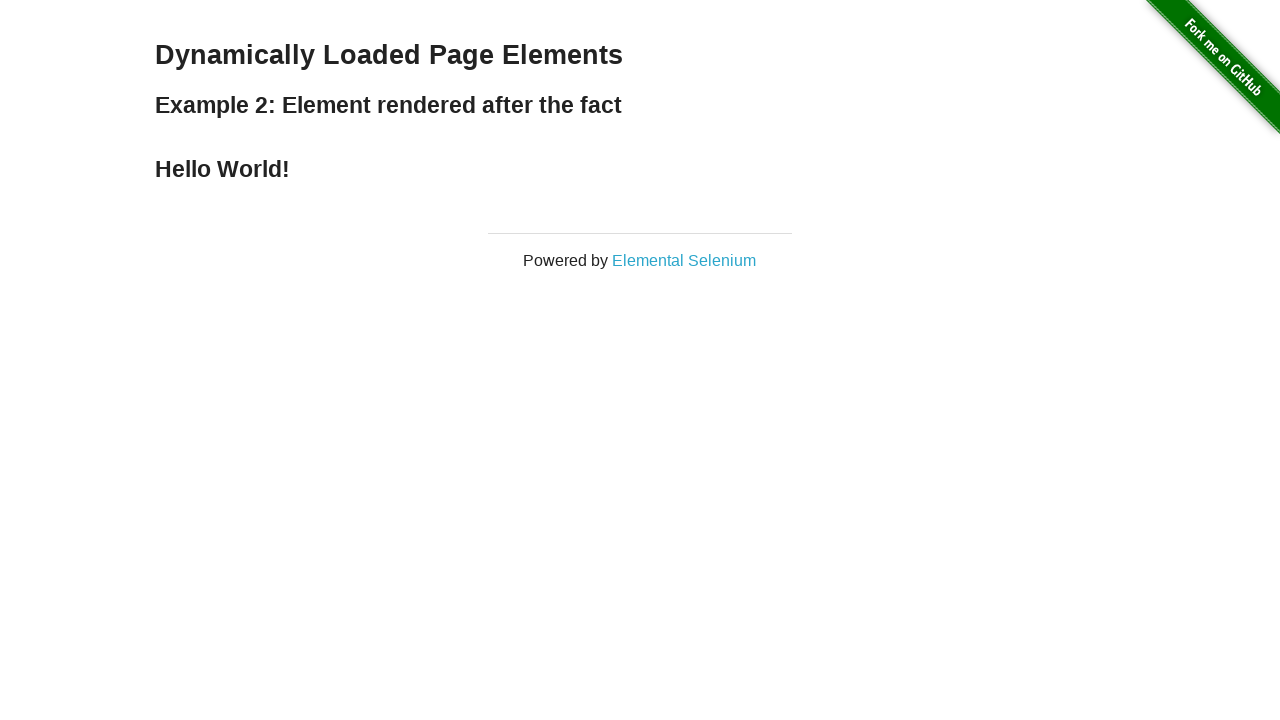

Verified that the element contains the expected text 'Hello World!'
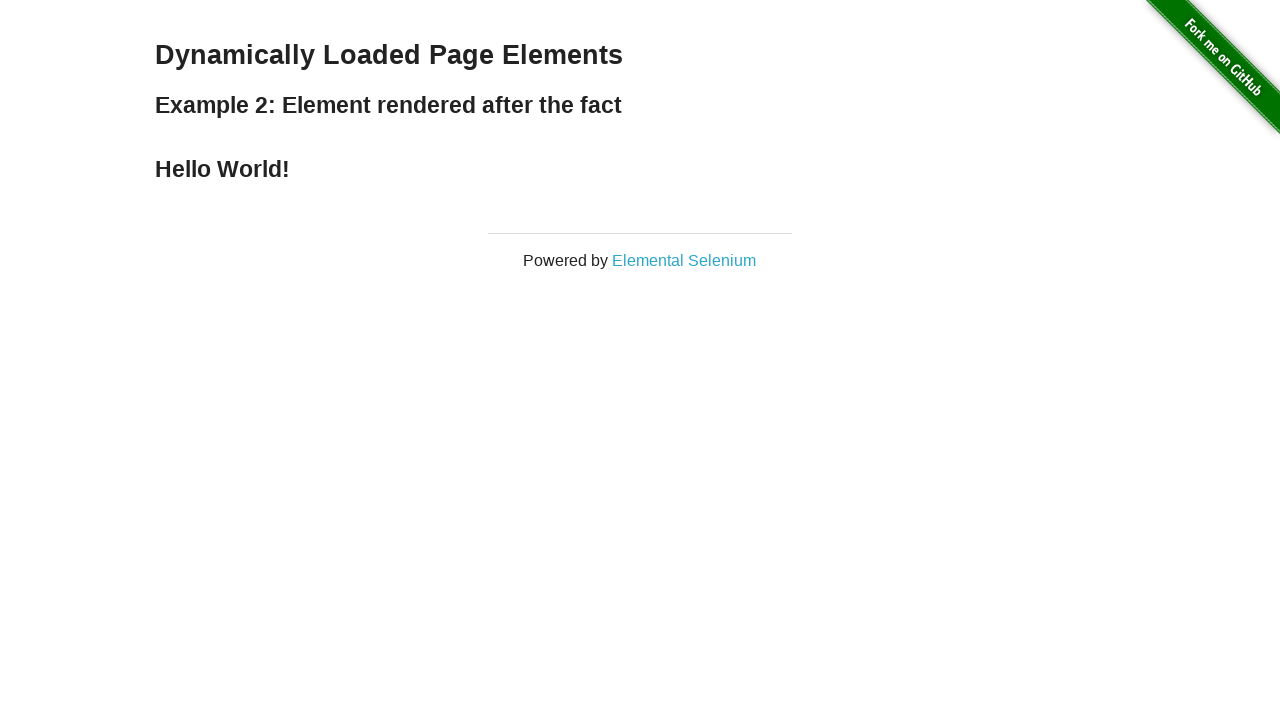

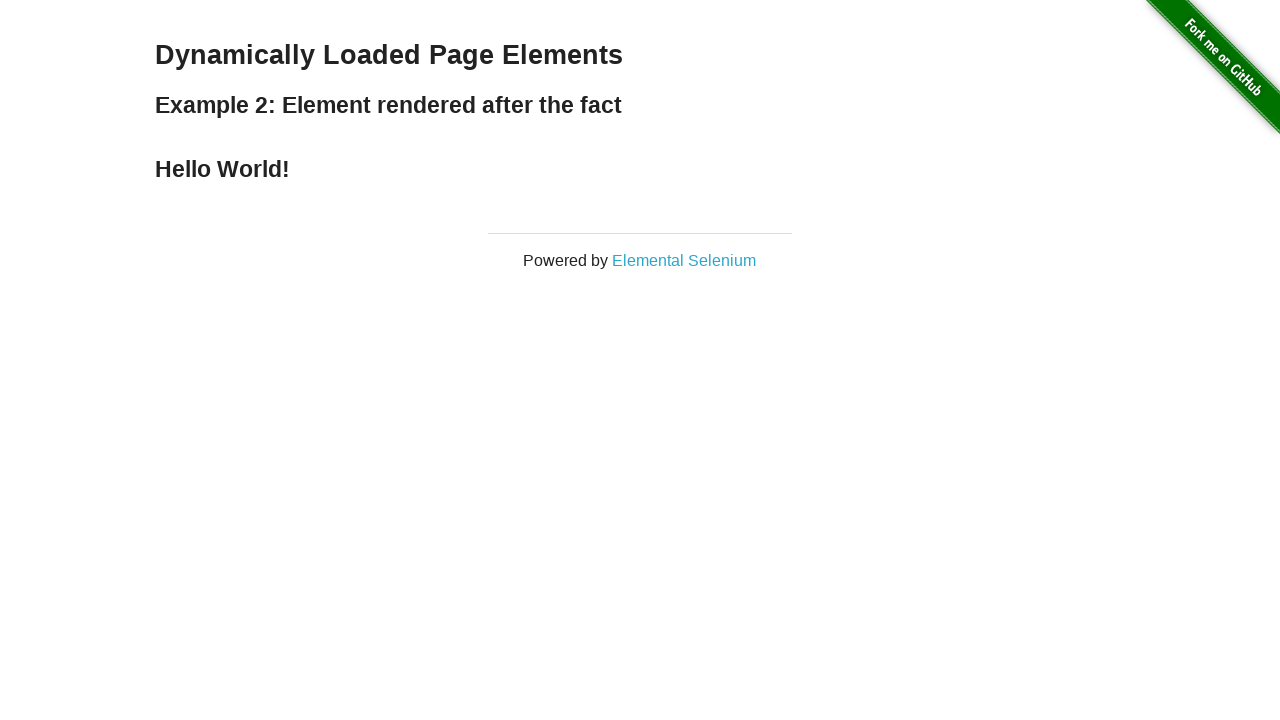